Tests checkbox functionality by clicking a checkbox to select it, verifying it's checked, then clicking again to uncheck it, and verifying it's unchecked.

Starting URL: https://rahulshettyacademy.com/AutomationPractice/

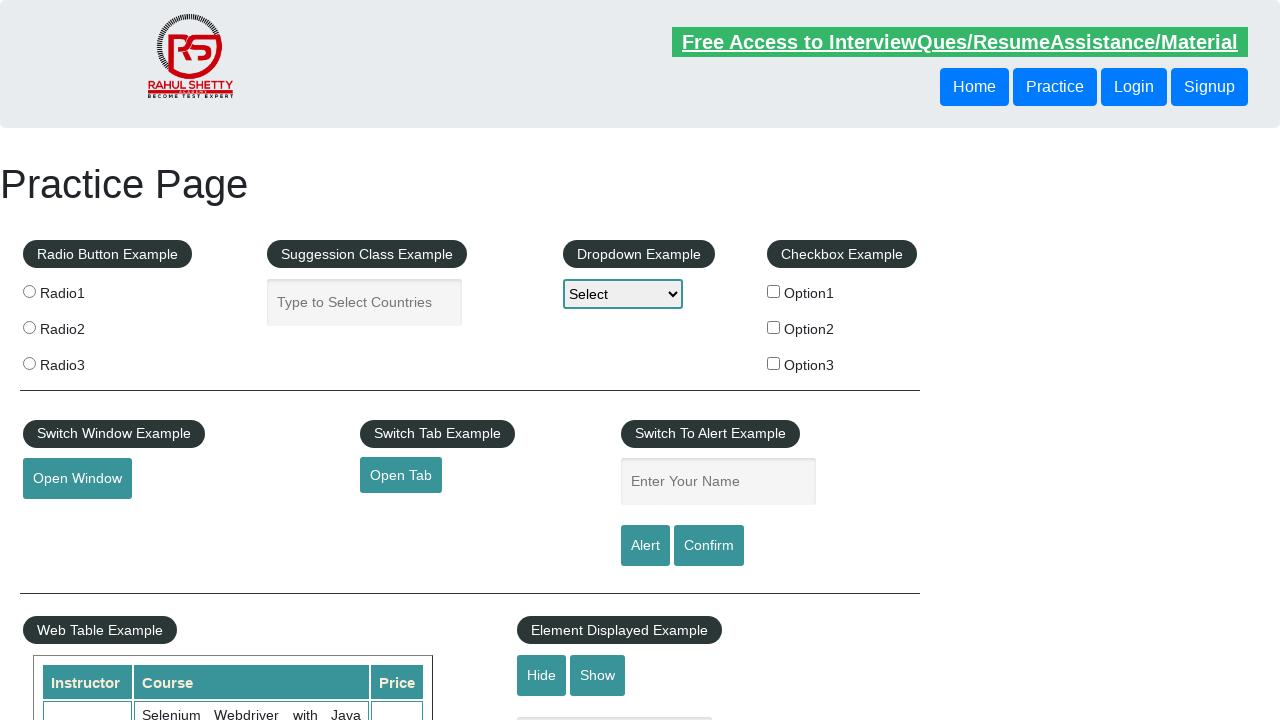

Located checkbox element with ID 'checkBoxOption1'
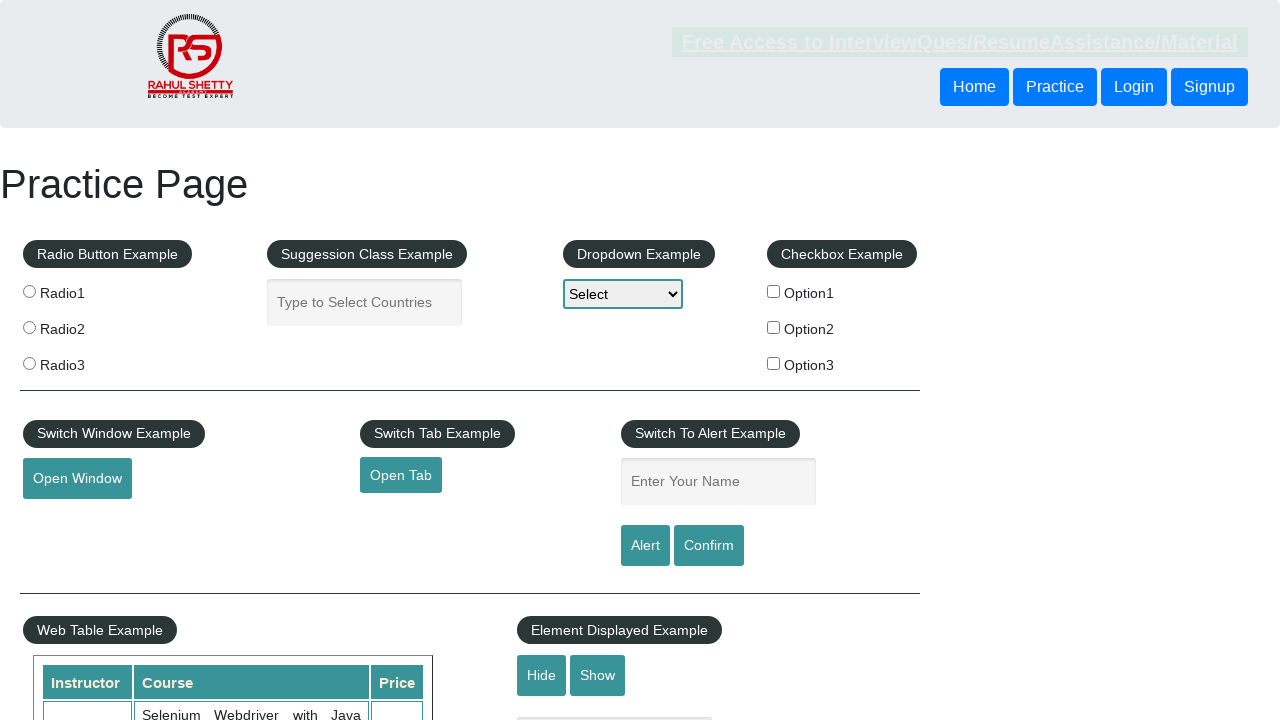

Clicked checkbox to select it at (774, 291) on #checkBoxOption1
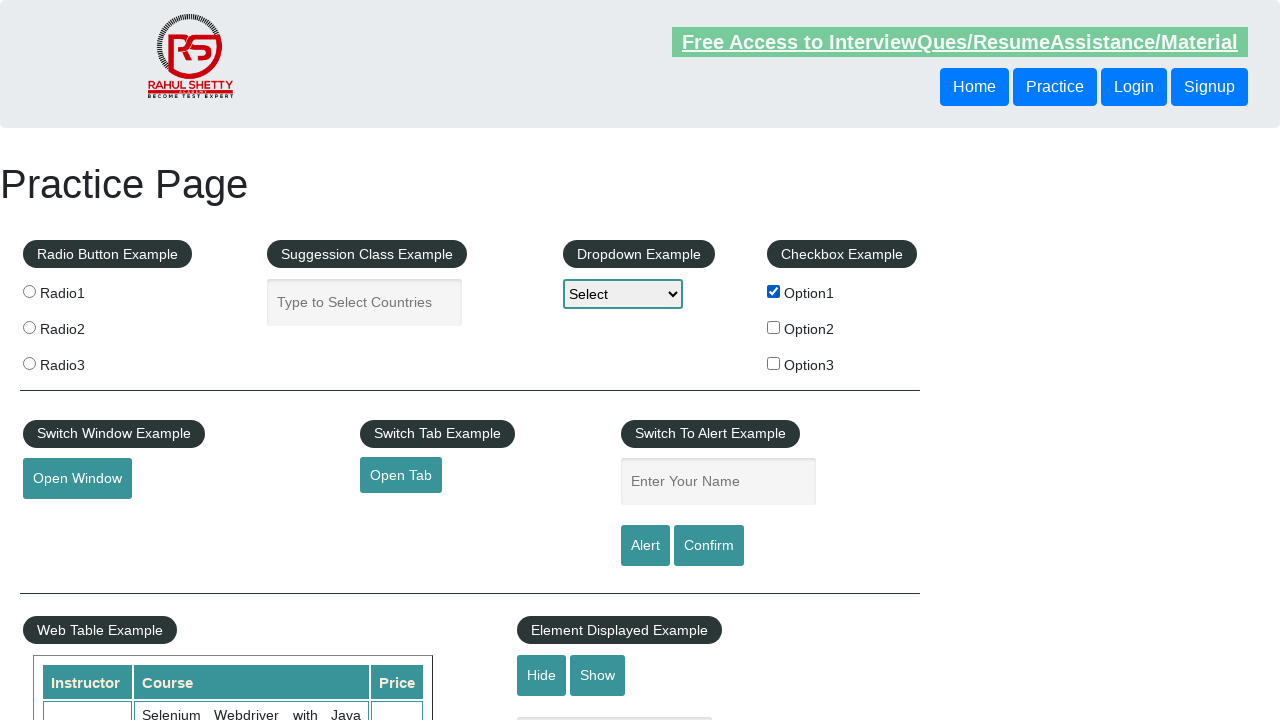

Verified checkbox is checked
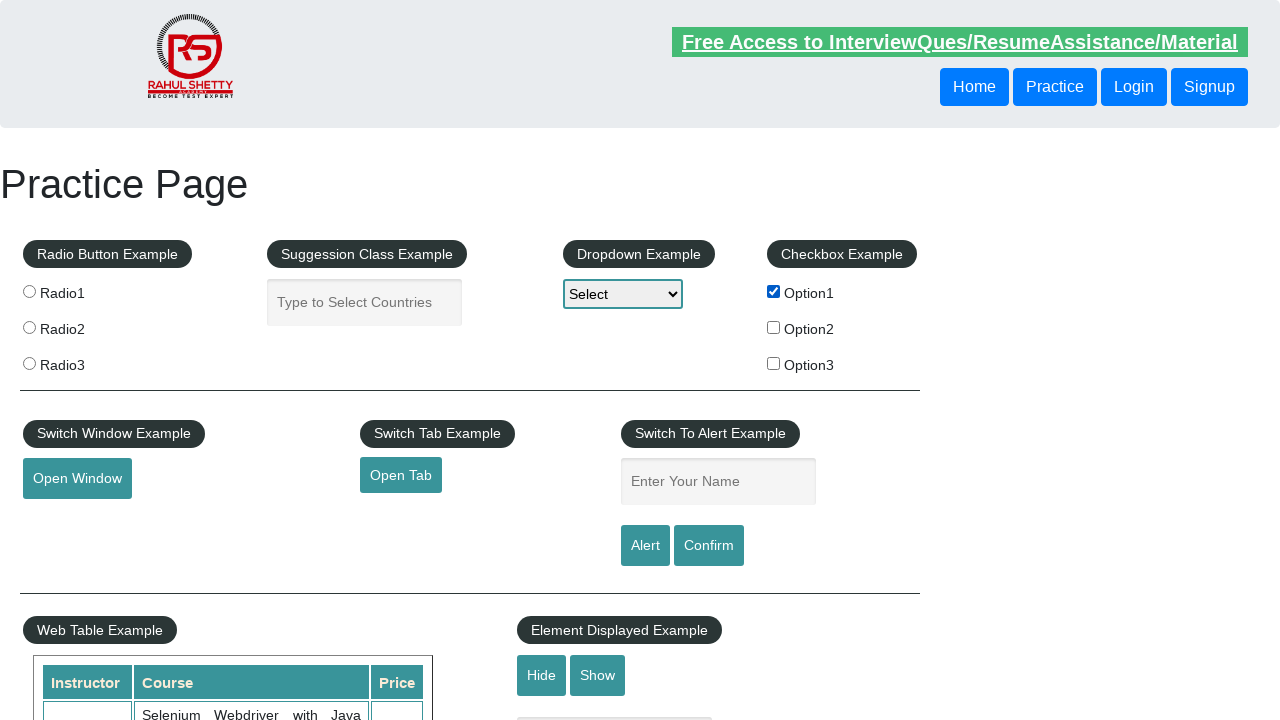

Clicked checkbox to uncheck it at (774, 291) on #checkBoxOption1
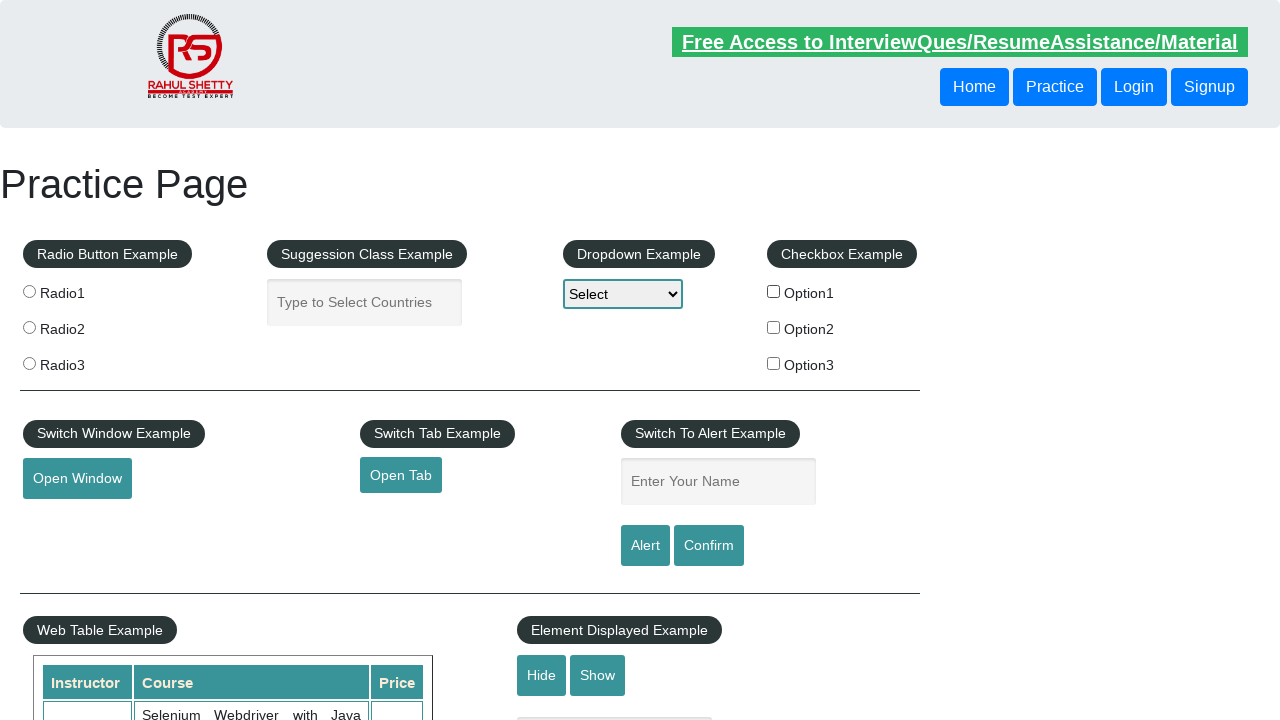

Verified checkbox is unchecked
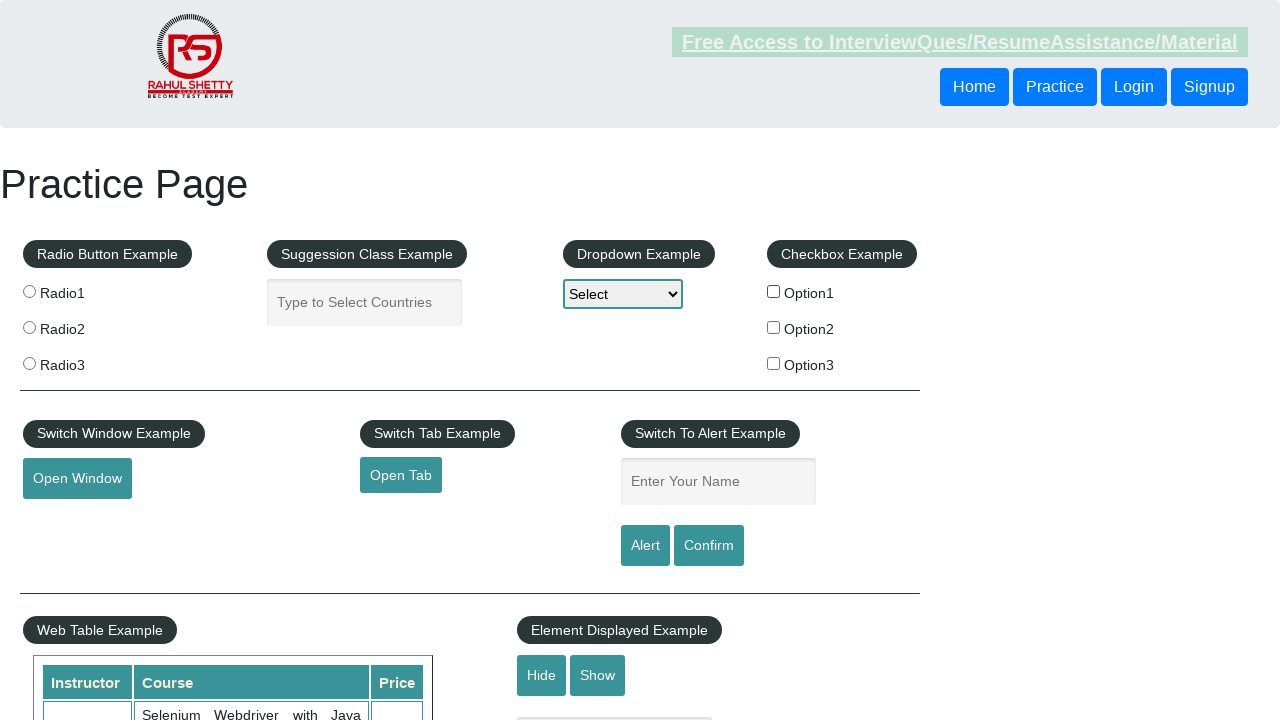

Retrieved bounding box of first checkbox input element
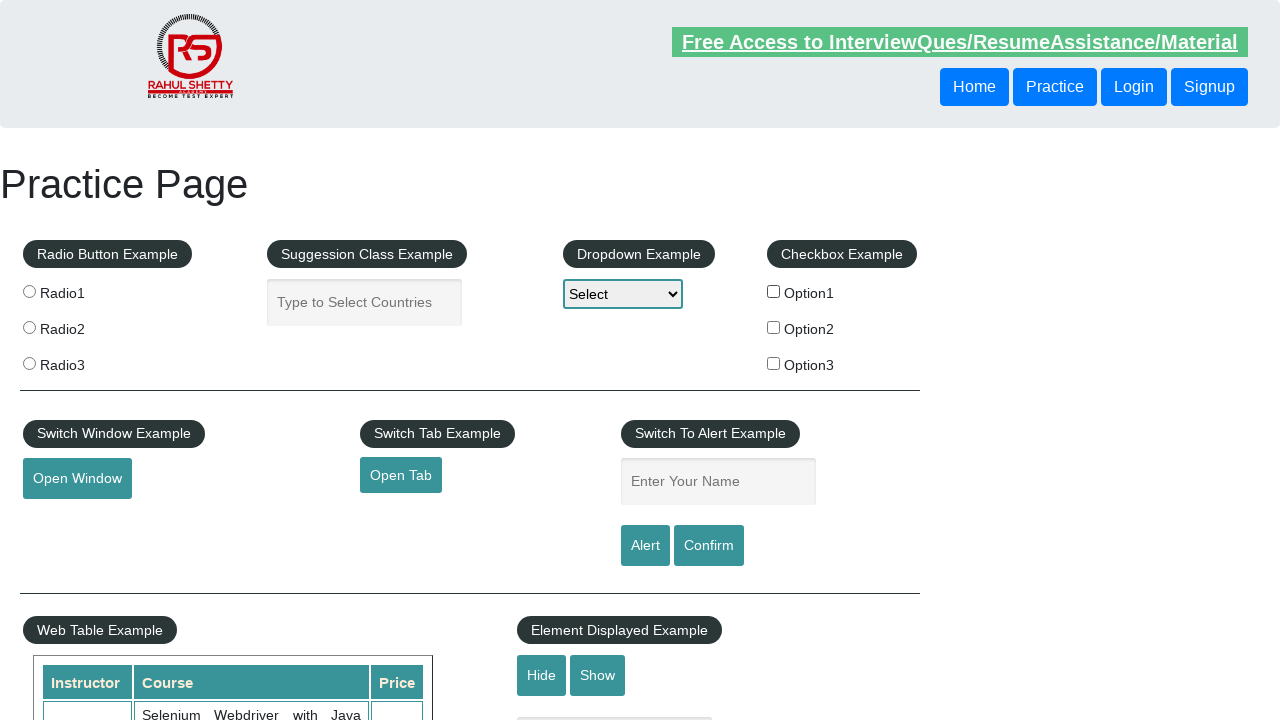

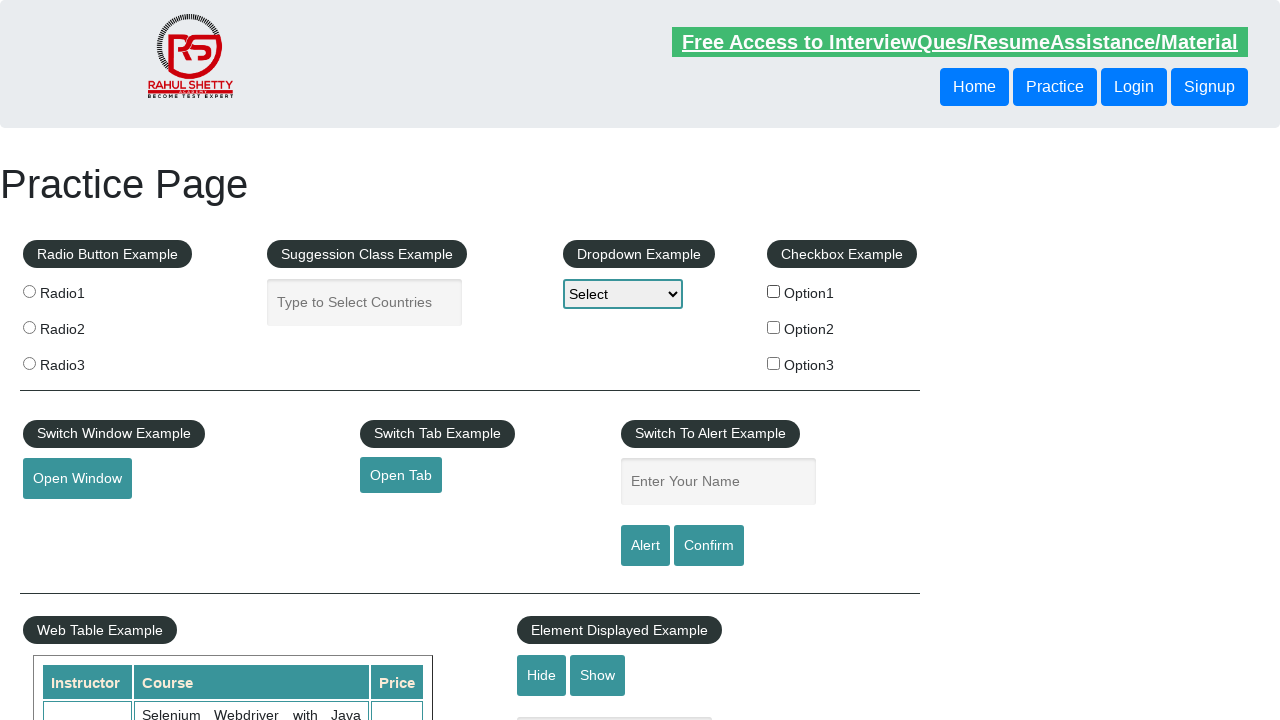